Navigates to the NBAIR pest alert page, waits for content to load, then clicks on the first pest alert link to verify navigation to detail pages works correctly.

Starting URL: https://www.nbair.res.in/pest-alert

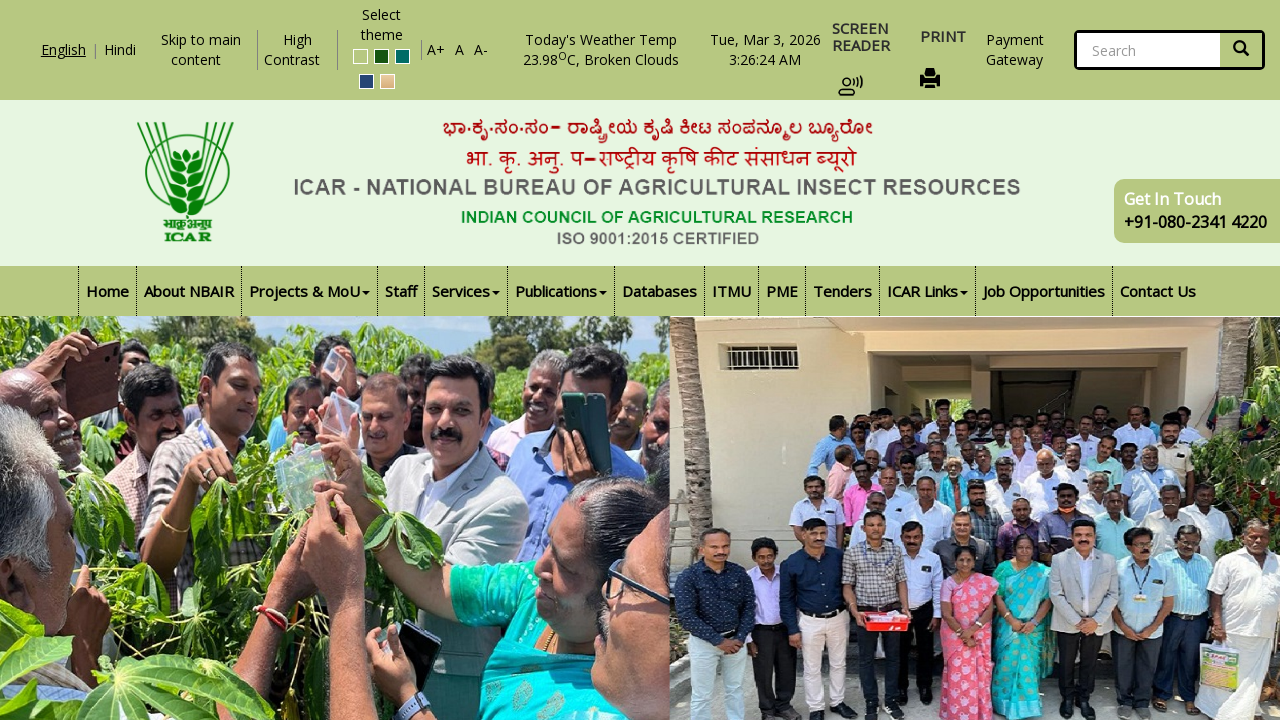

Waited 5 seconds for pest alert content to load
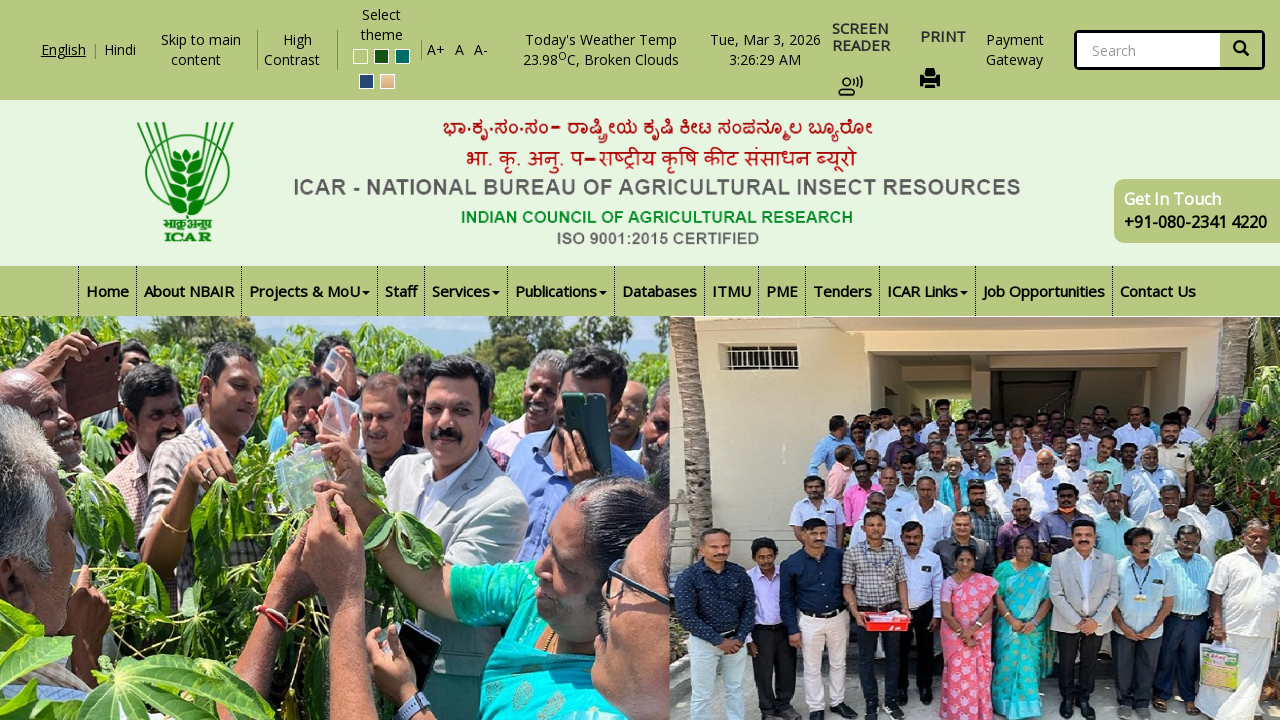

Pest alert links became visible
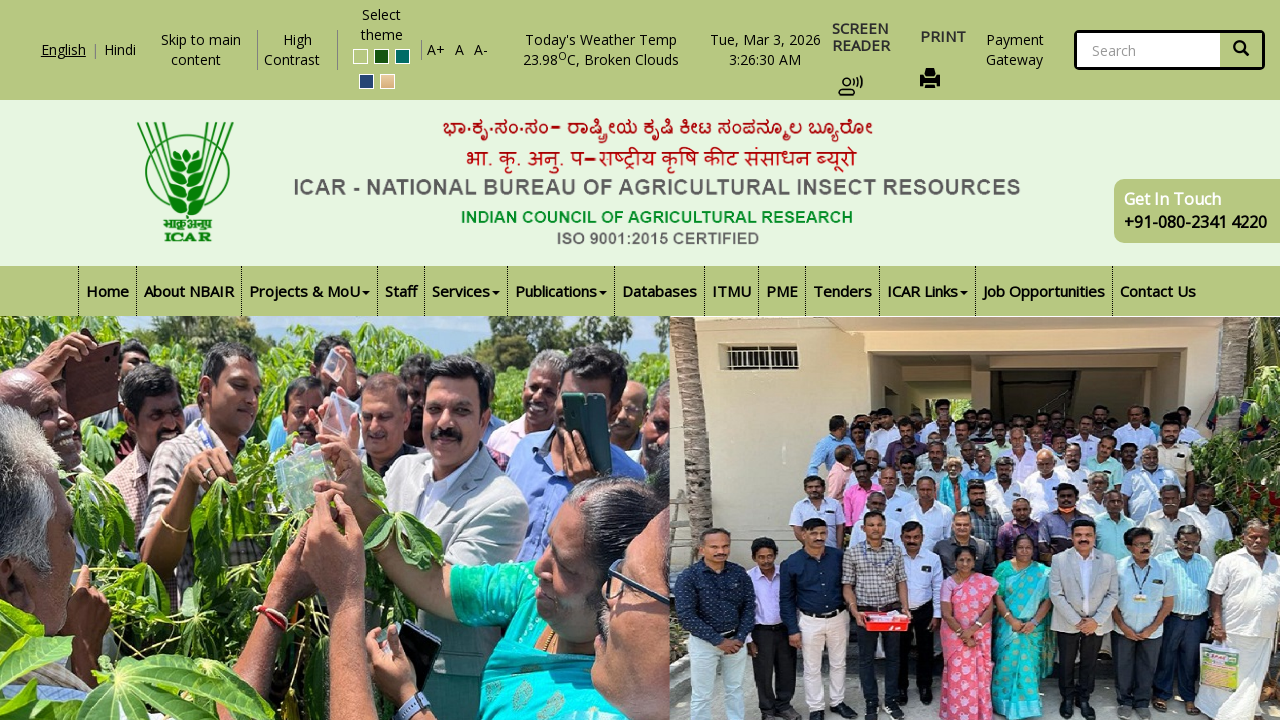

Clicked on the first pest alert link to navigate to detail page at (384, 361) on div.views-field.views-field-title span.field-content a >> nth=0
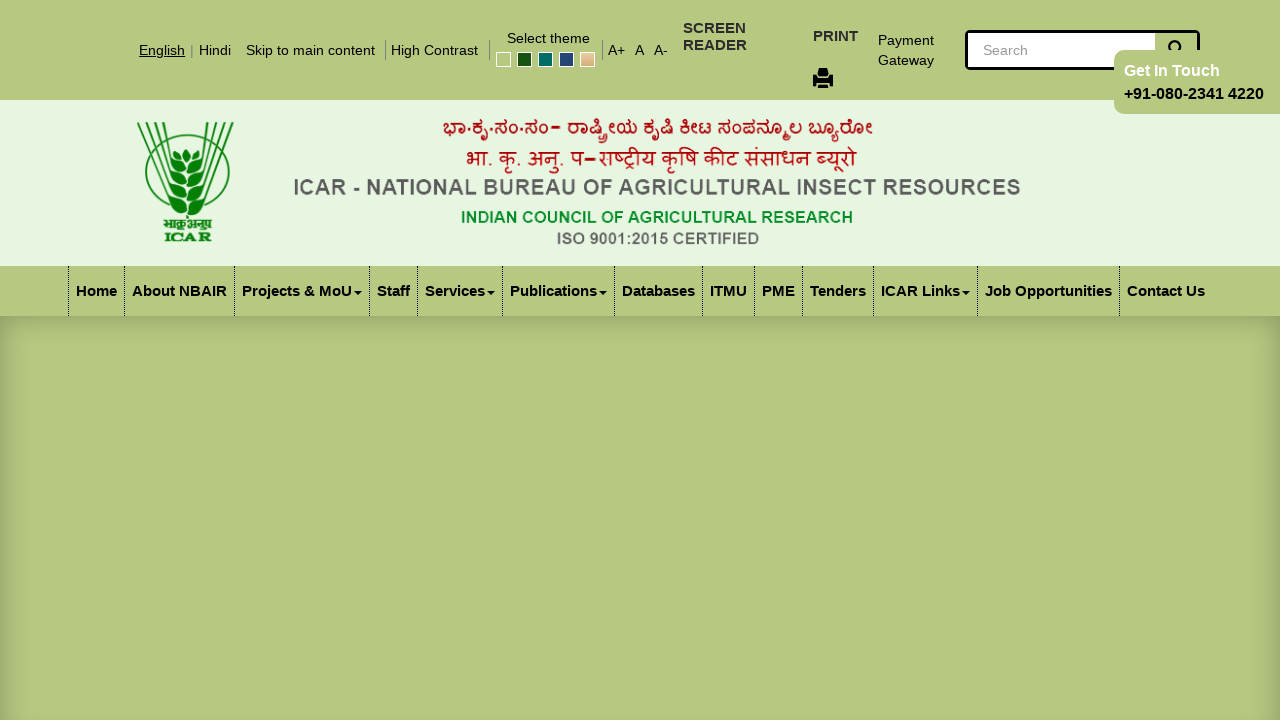

Detail page header loaded successfully
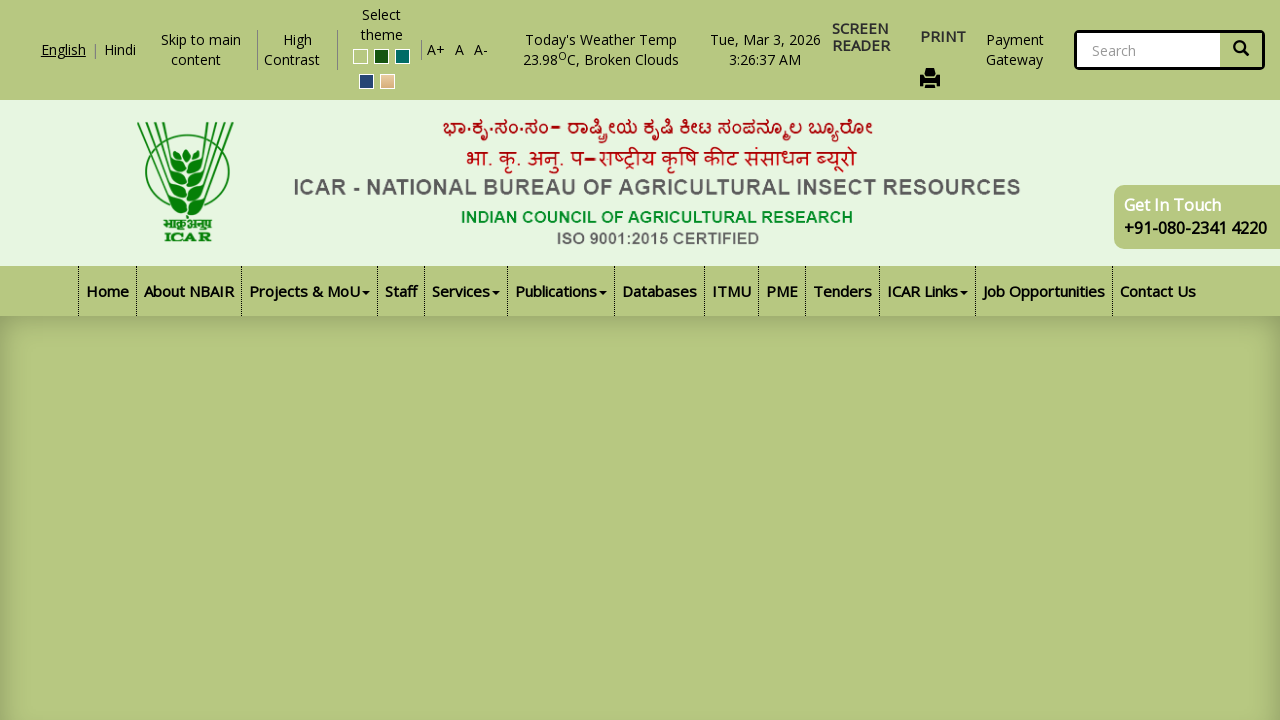

Pest image loaded on detail page
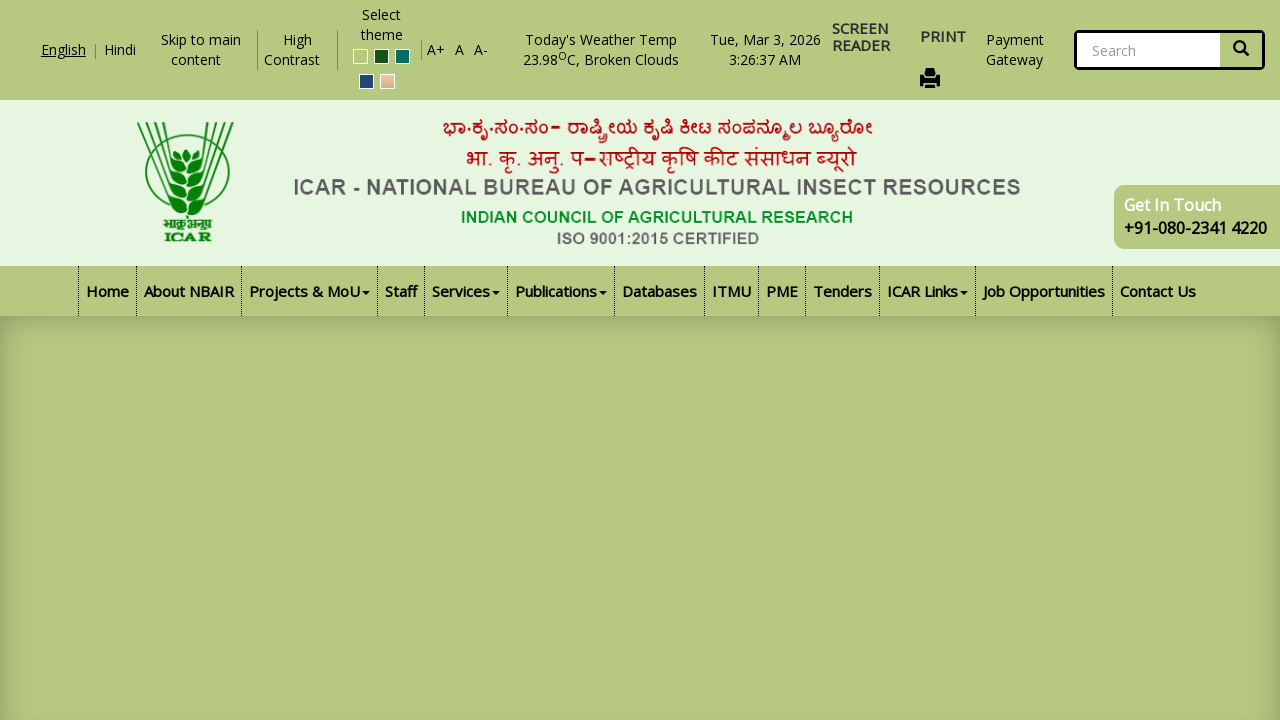

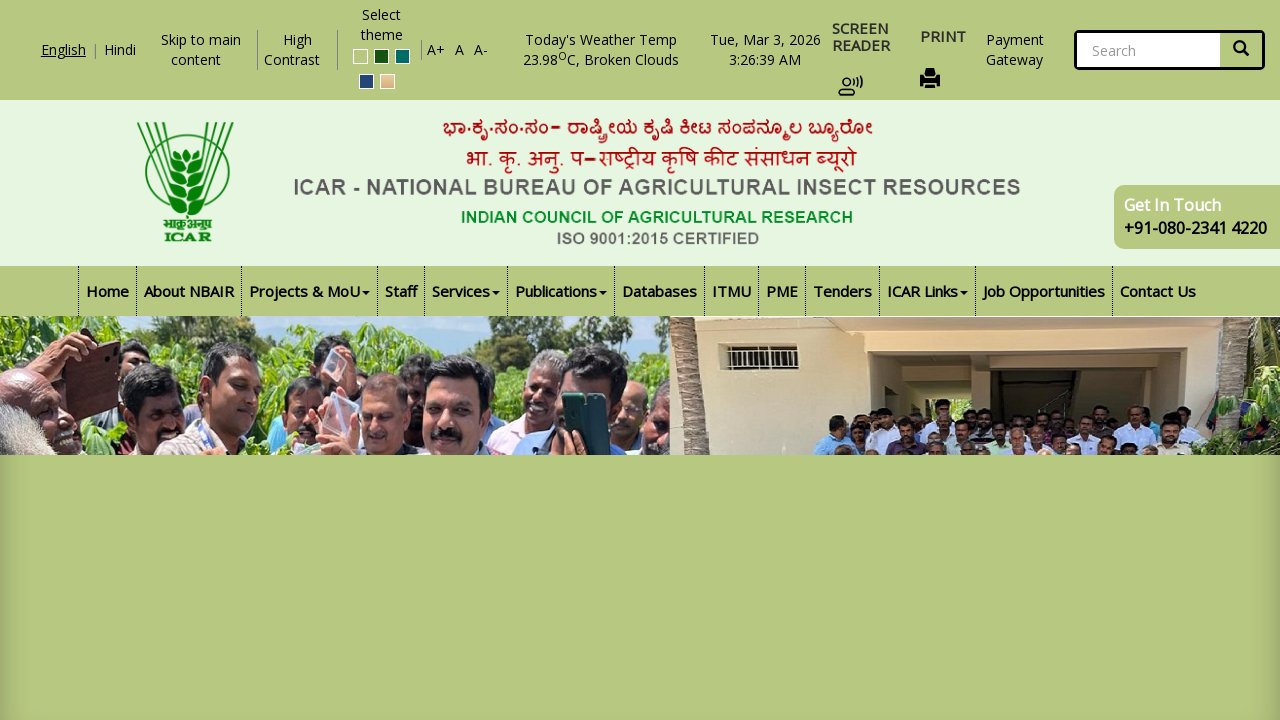